Tests iframe handling by switching to an iframe, clicking a button inside it, switching back to the main page, and verifying the presence of iframes on the page

Starting URL: https://www.w3schools.com/jsref/tryit.asp?filename=tryjsref_submit_get

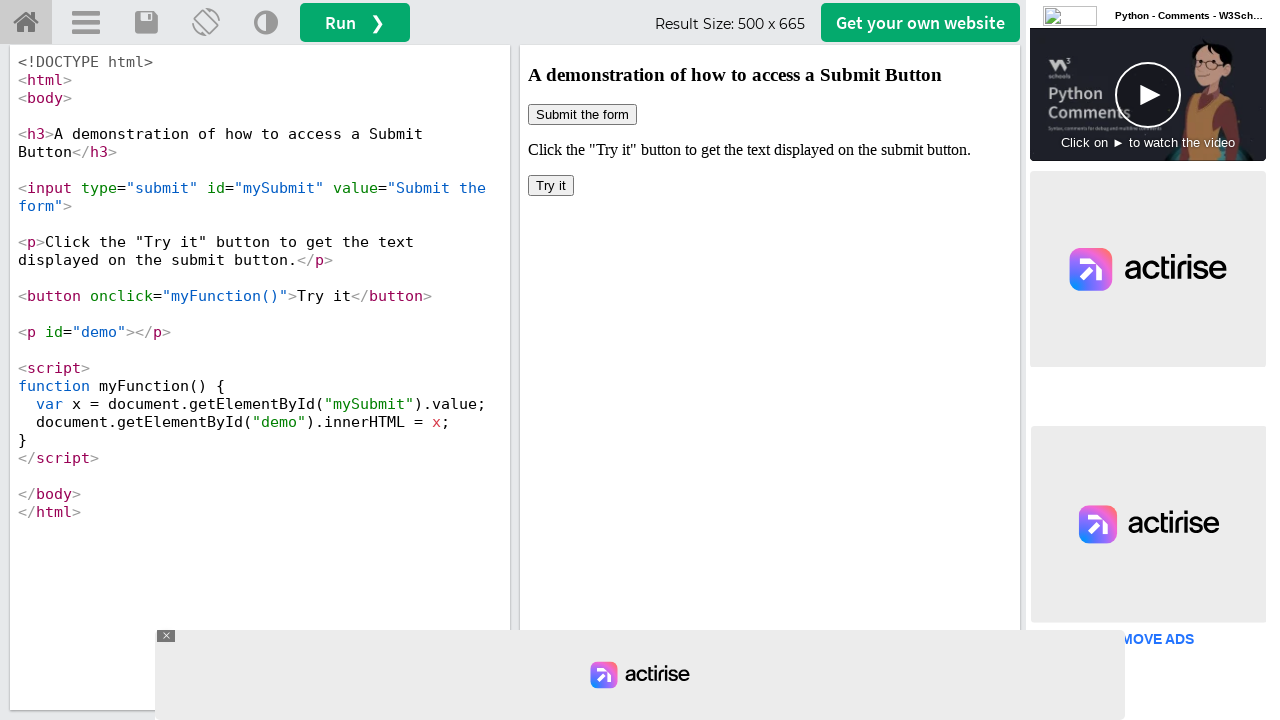

Located iframe with id 'iframeResult'
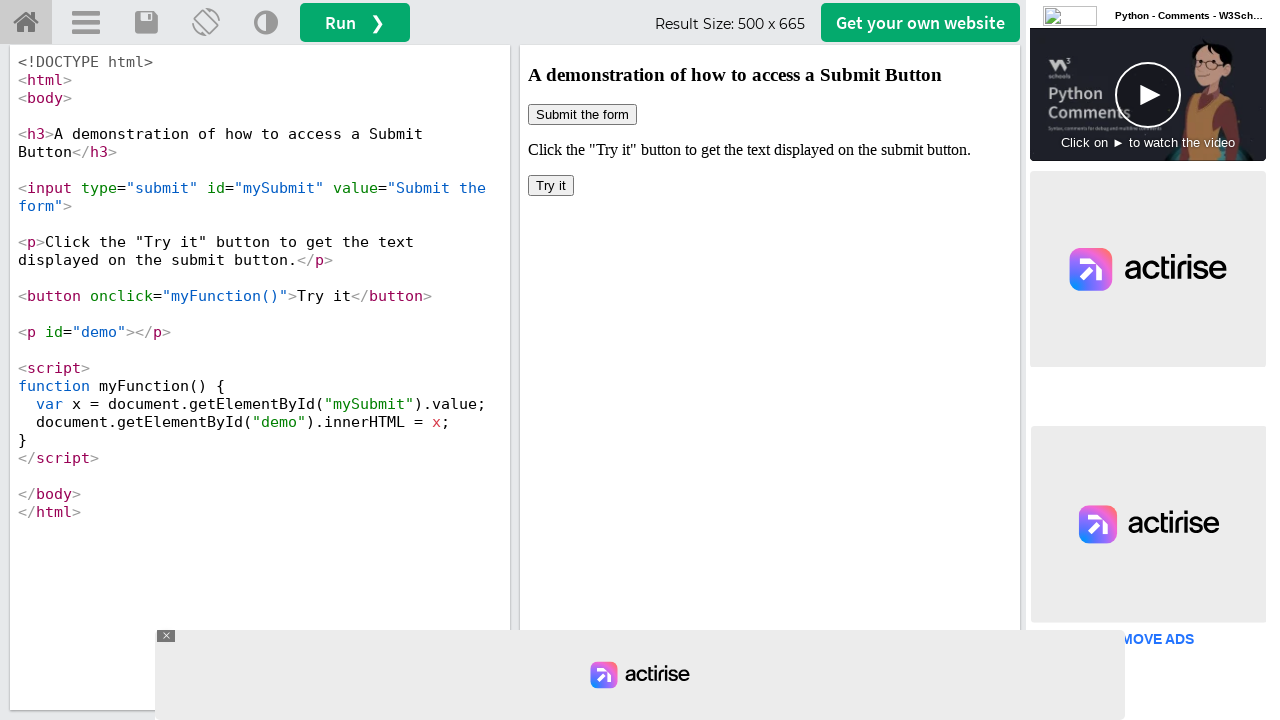

Clicked button inside iframe at (551, 186) on #iframeResult >> internal:control=enter-frame >> body button
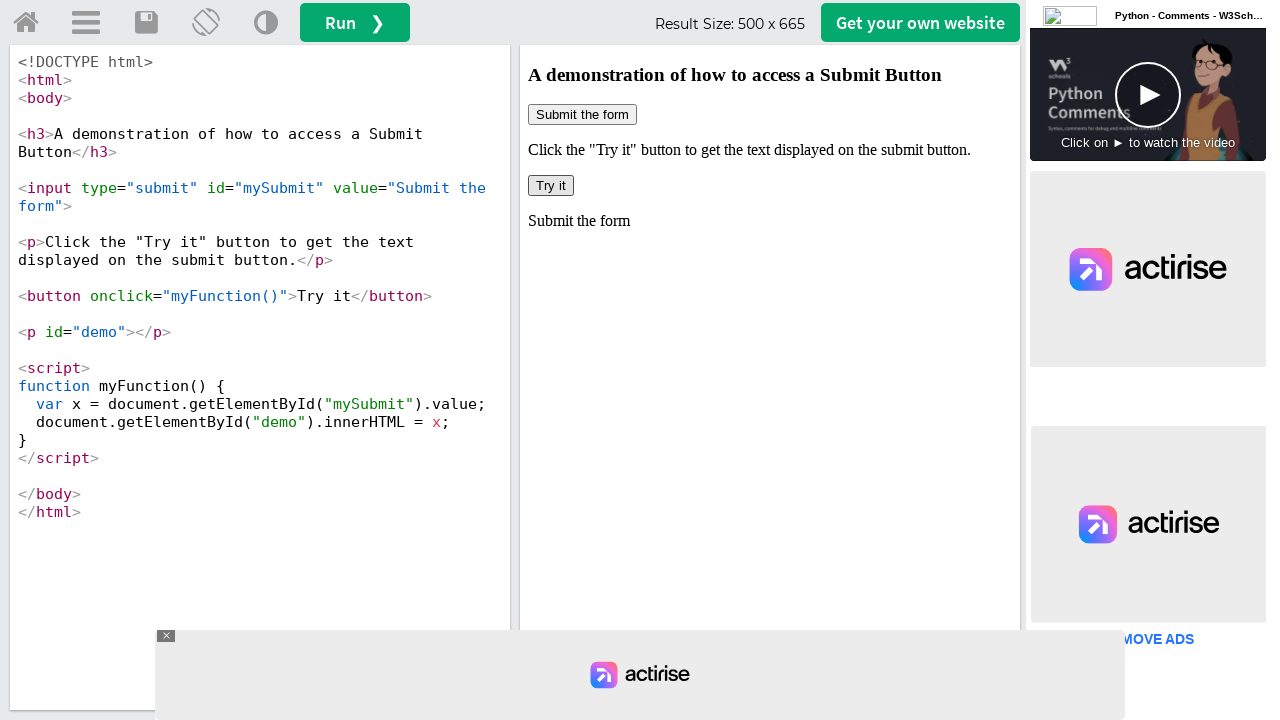

Waited for iframe elements to be present on page
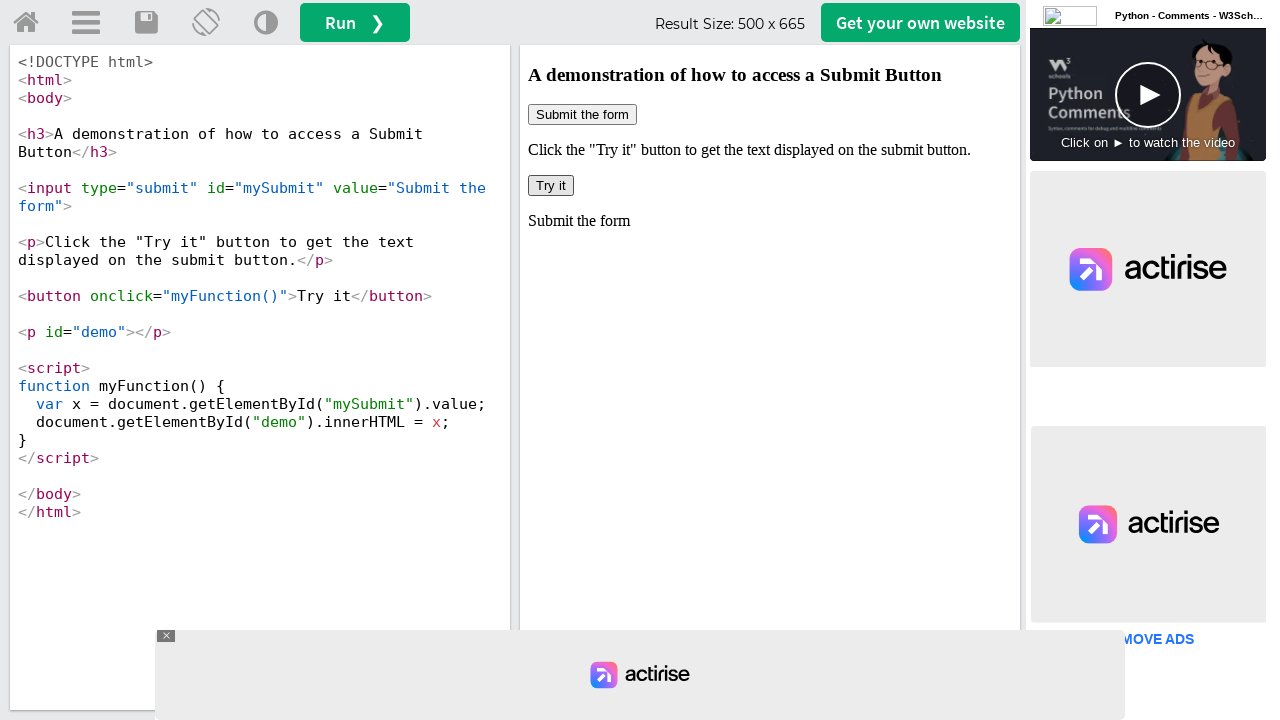

Located all iframe elements on the page
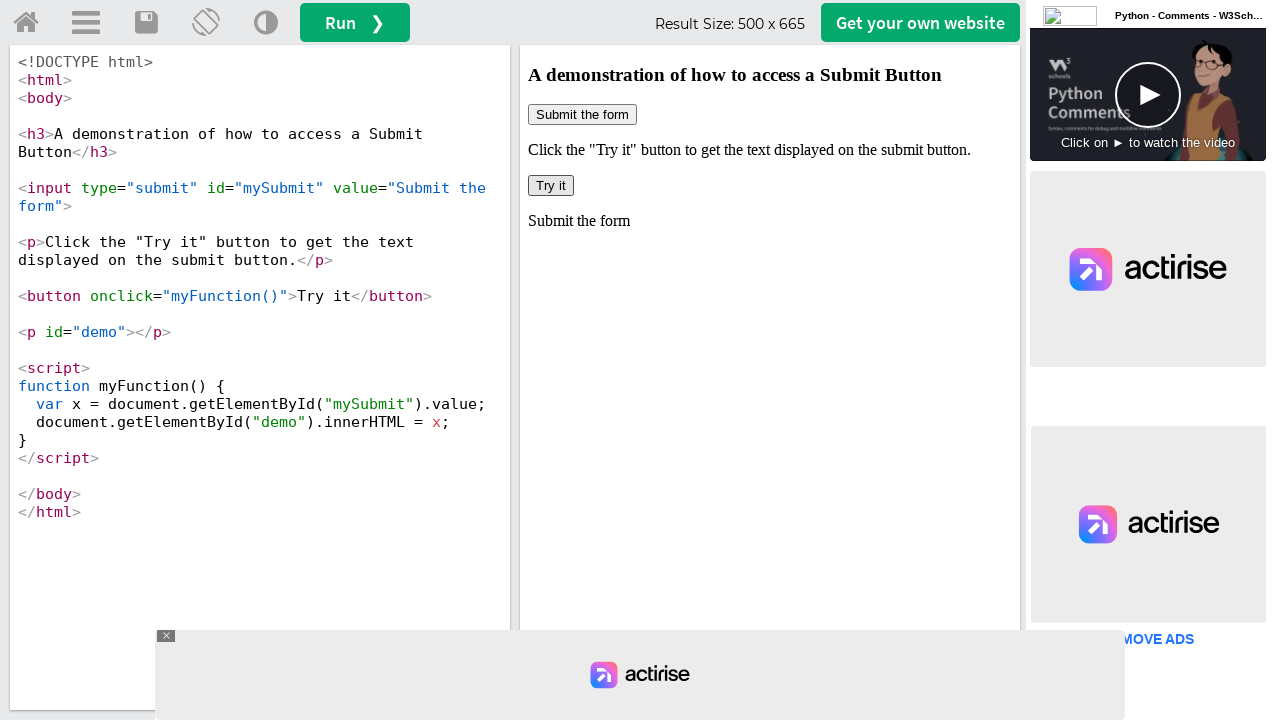

Counted 7 iframe(s) on the page
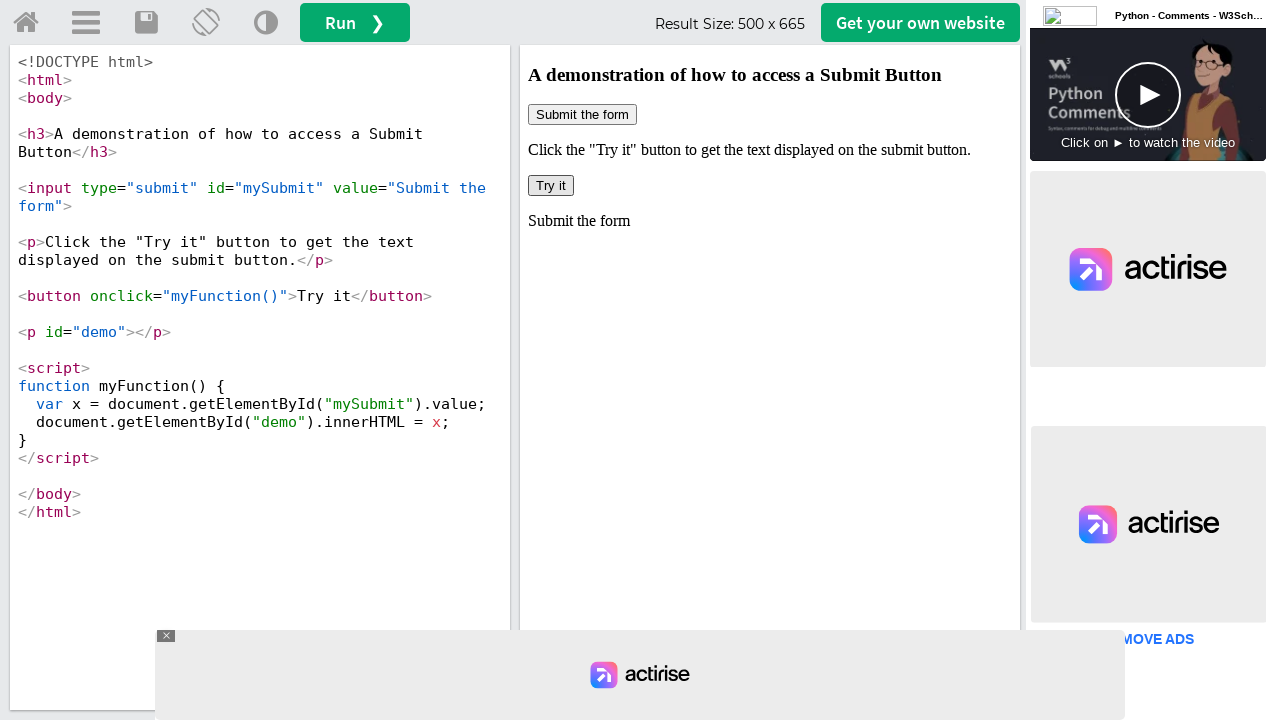

Verified that at least one iframe is present on the page
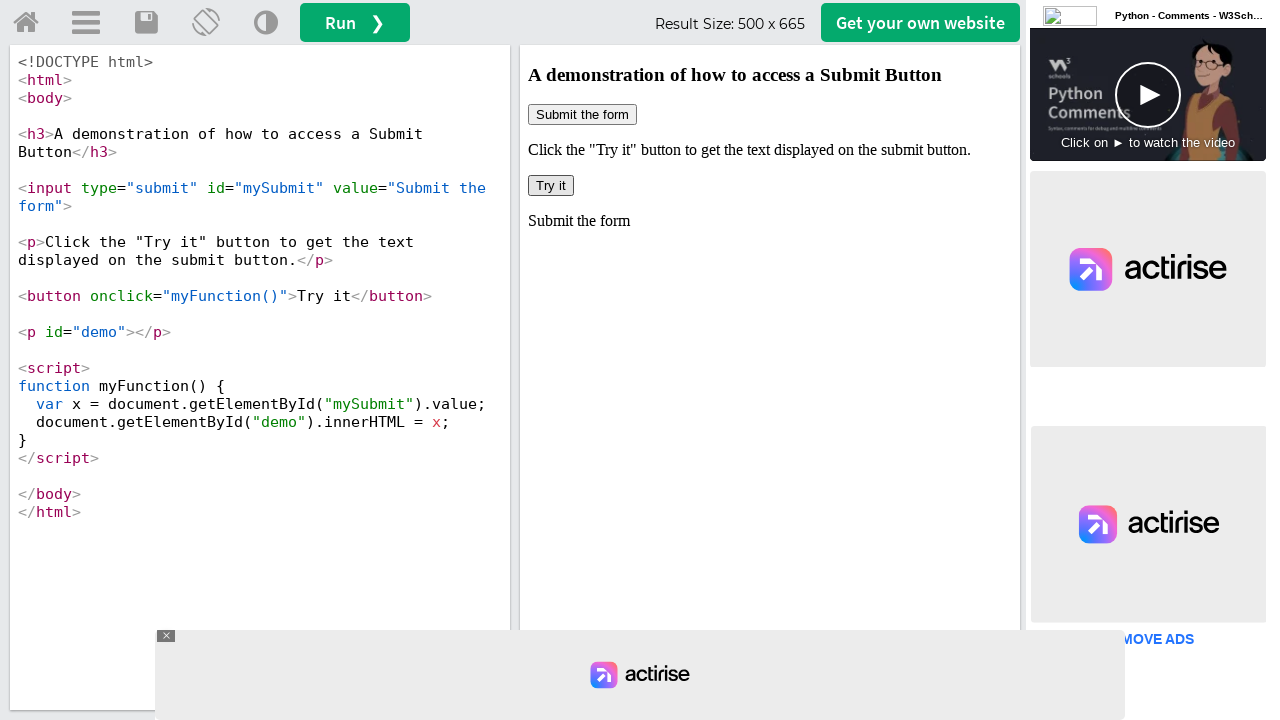

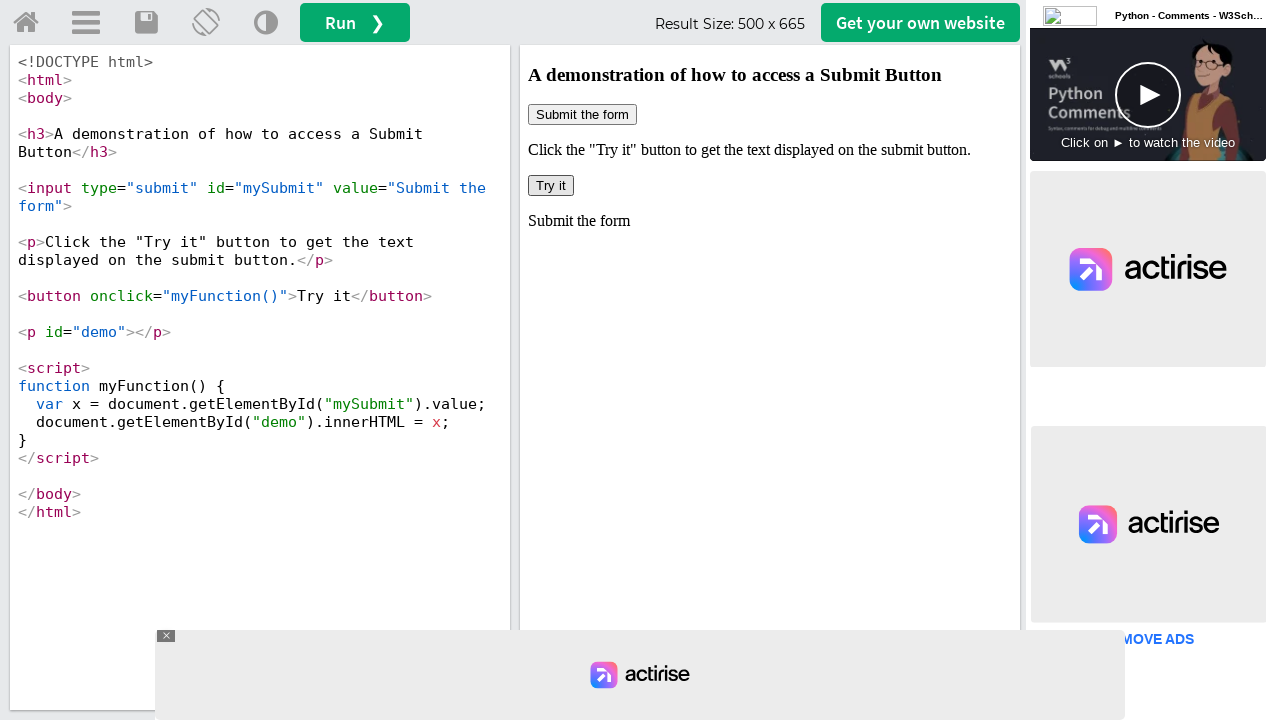